Navigates to Alberta Agriculture's calculator tools page, clicks on the Ammonia Losses calculator link, fills a memo field, and submits the form

Starting URL: http://www.agriculture.alberta.ca/app21/ldcalc

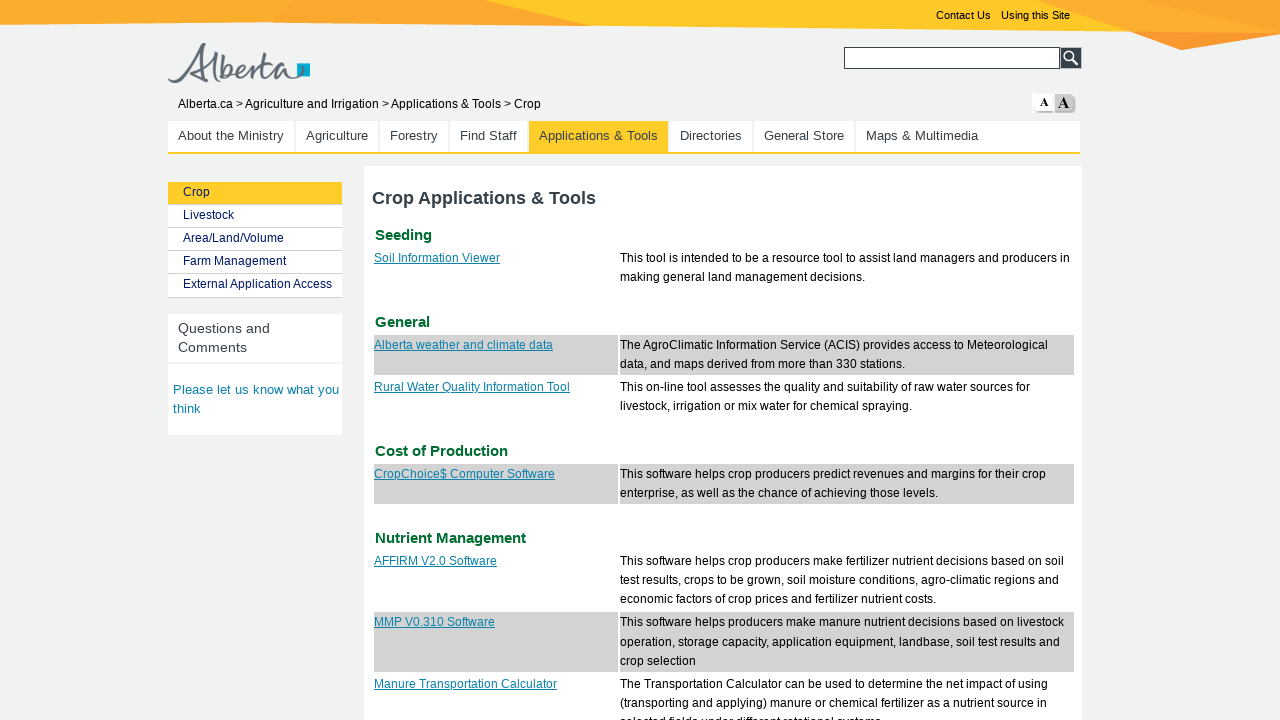

Clicked on Ammonia Losses calculator link at (476, 448) on text='Ammonia Losses from Liquid Manure Applications Calculator'
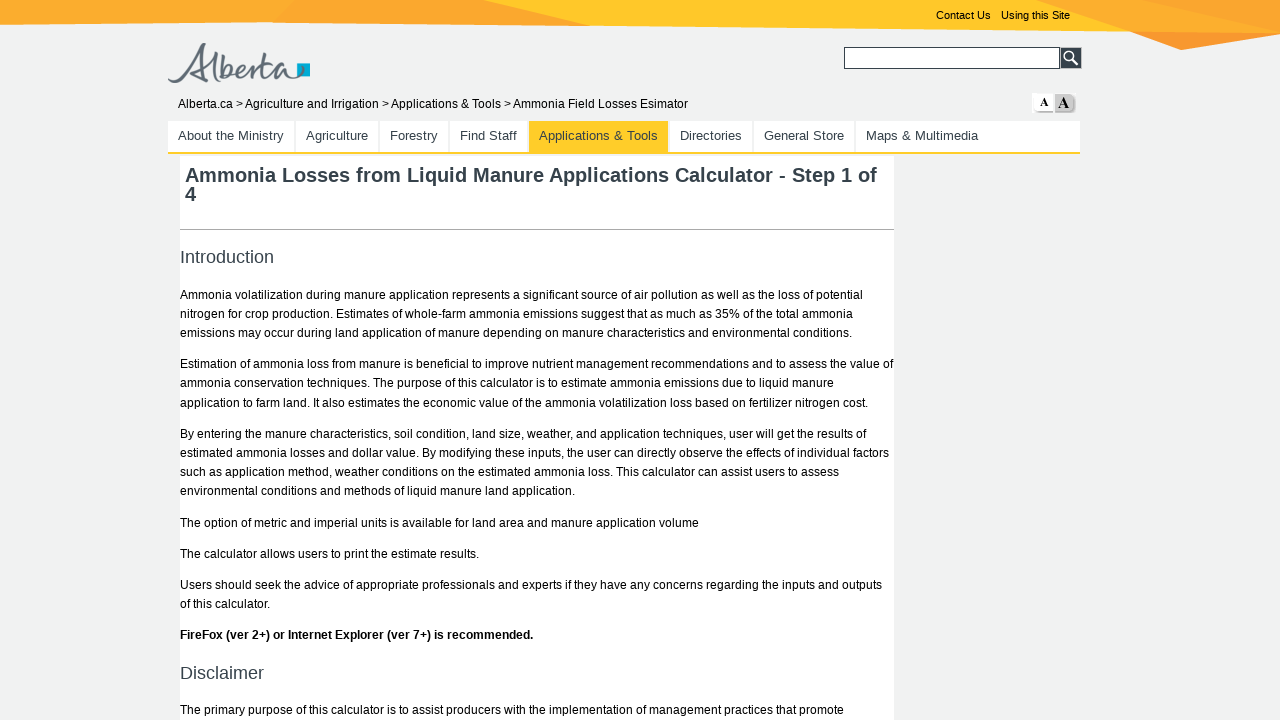

Calculator page loaded (domcontentloaded)
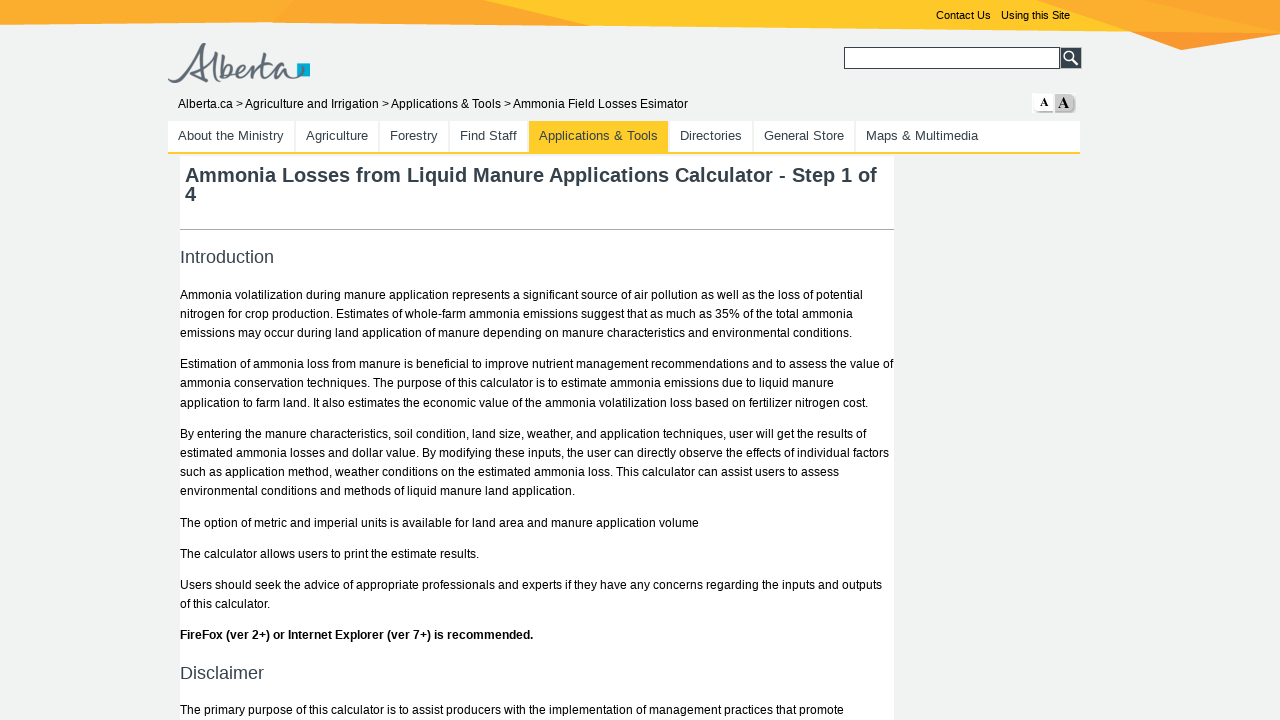

Filled memo field with 'test' on input[name='memo']
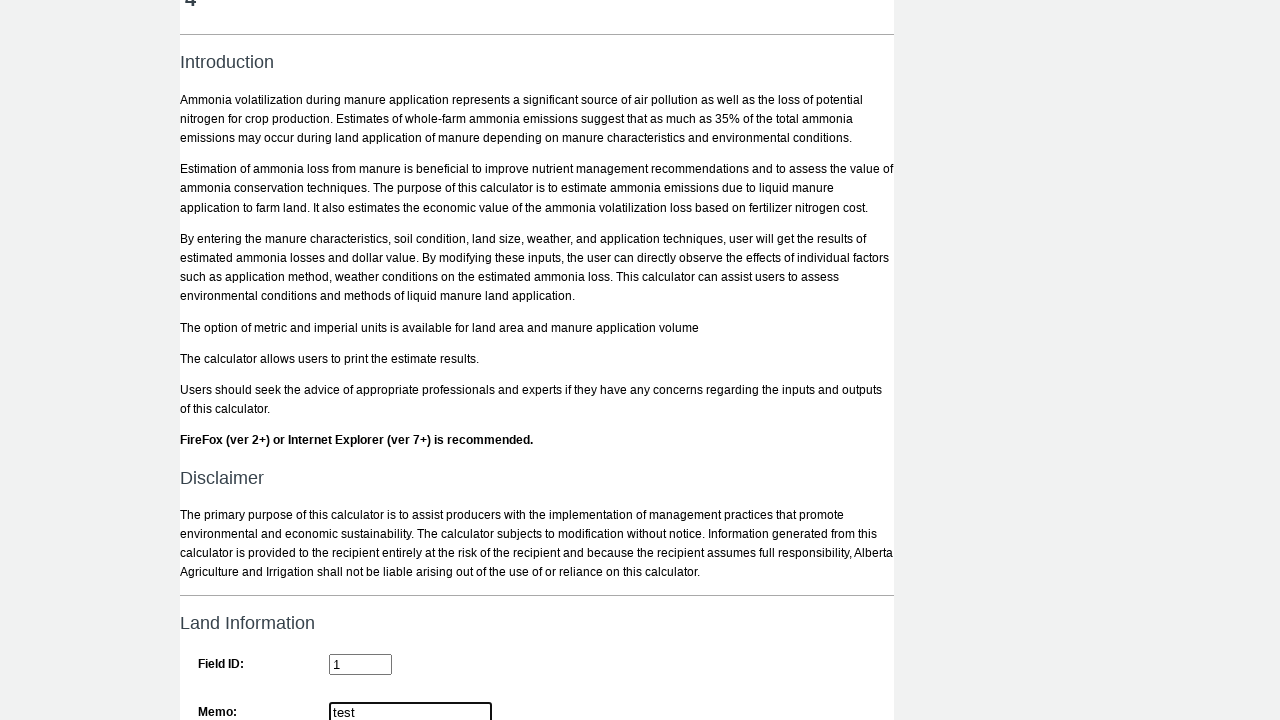

Clicked submit button to submit the form at (234, 360) on #landSubmit
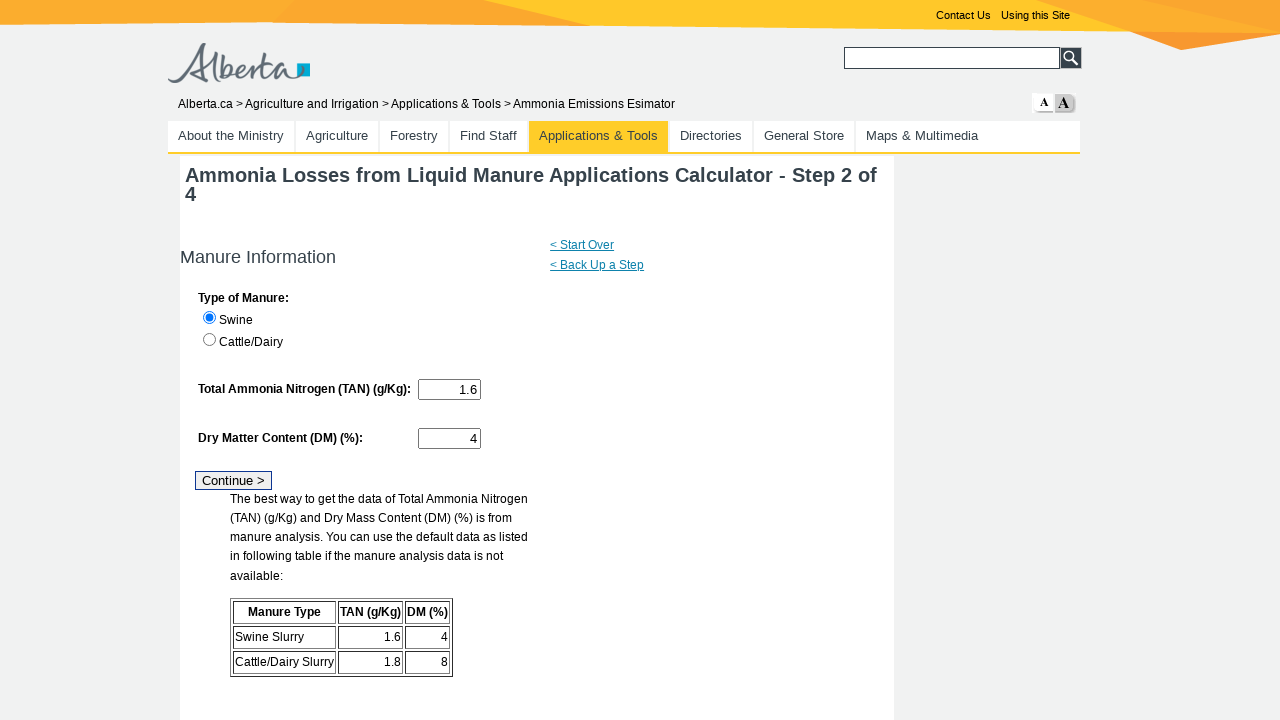

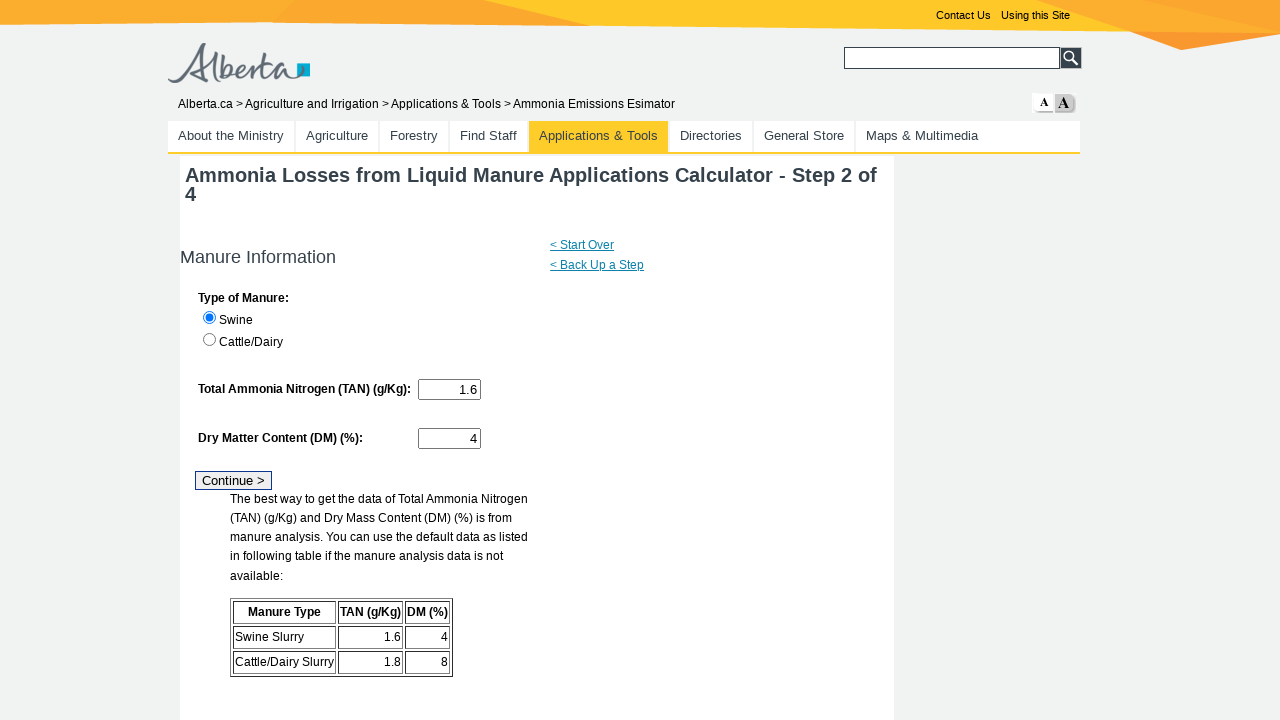